Tests the concatenate function to verify that the calculator properly concatenates two string values

Starting URL: https://testsheepnz.github.io/BasicCalculator.html

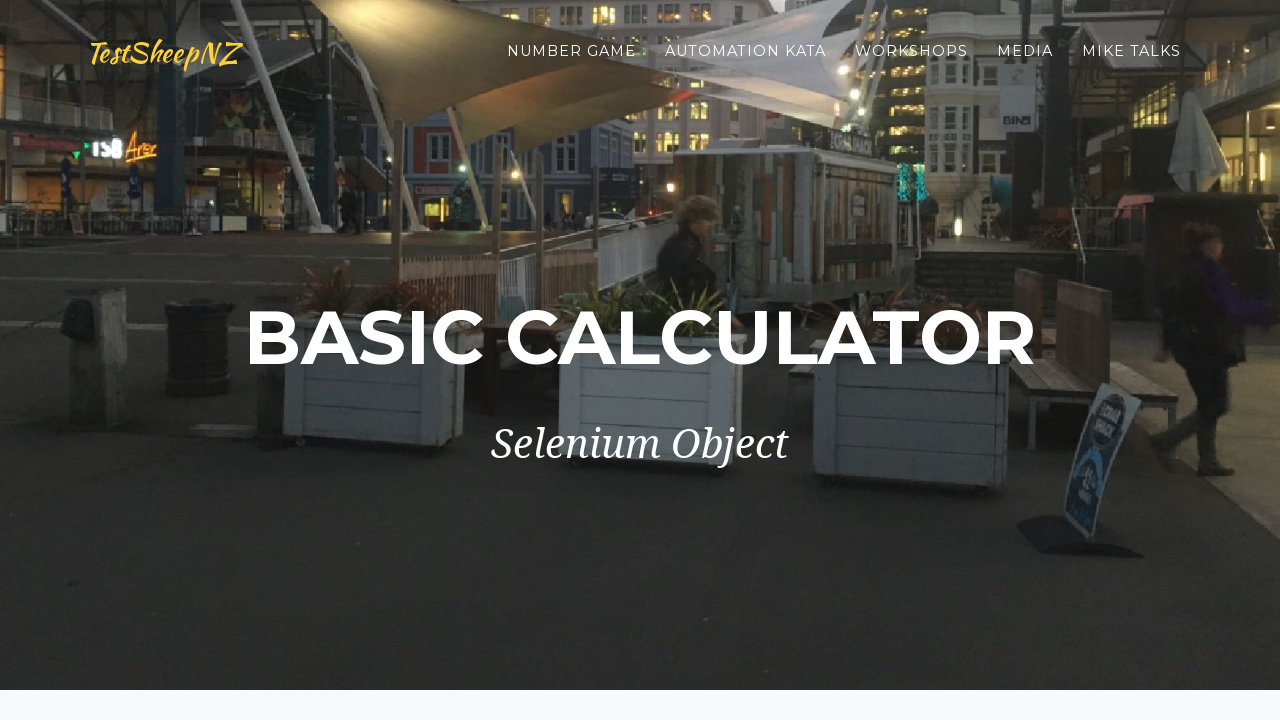

Selected Build 1 from dropdown on #selectBuild
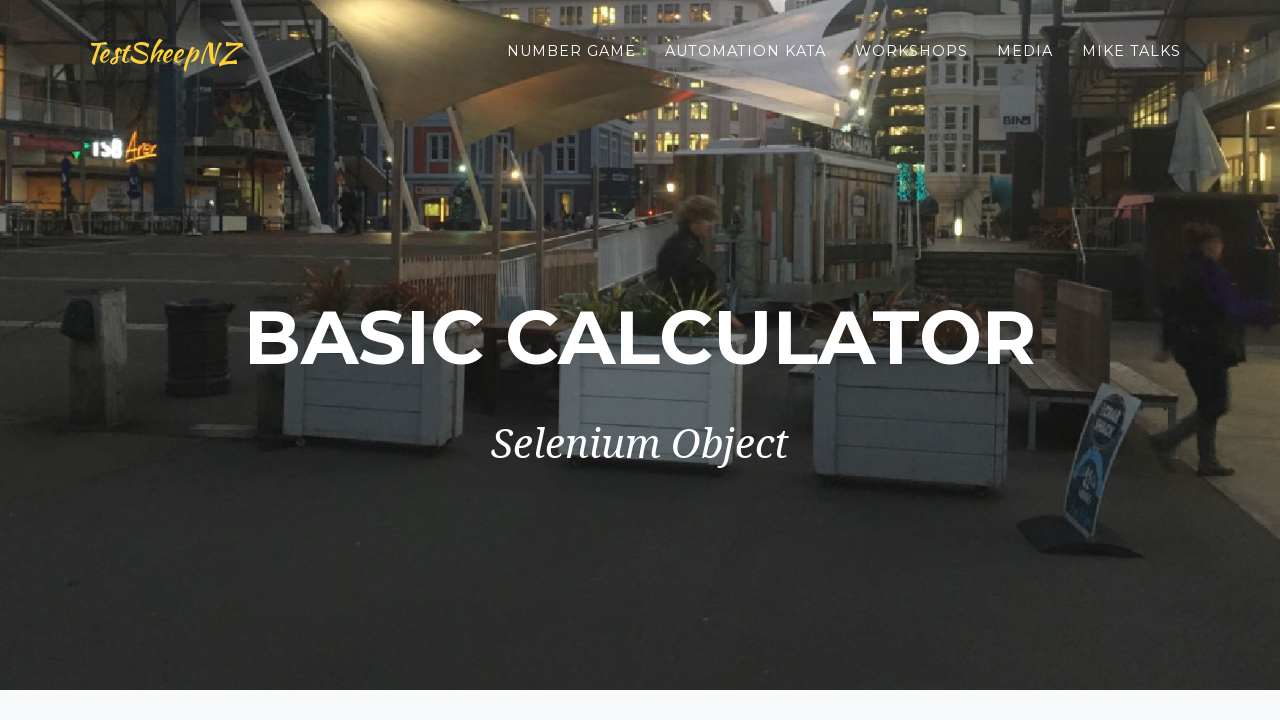

Selected concatenate operation from dropdown on #selectOperationDropdown
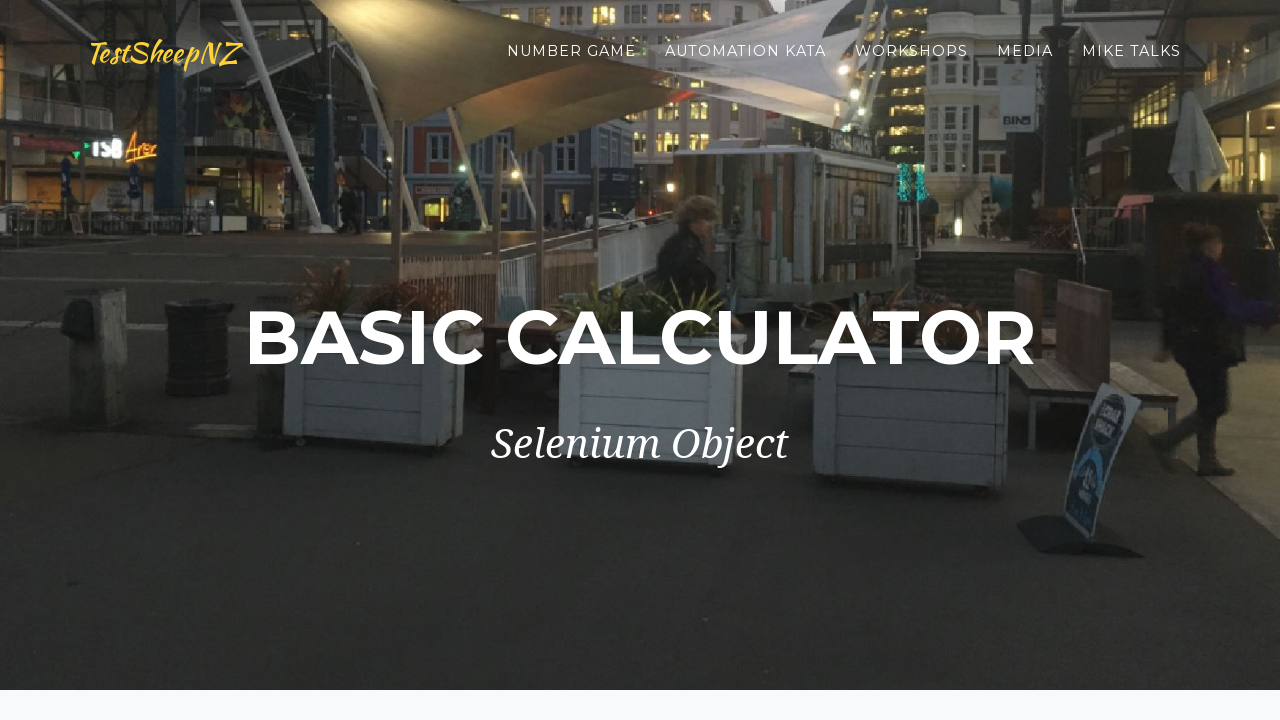

Entered 'TEST' in first number field on input[name='number1']
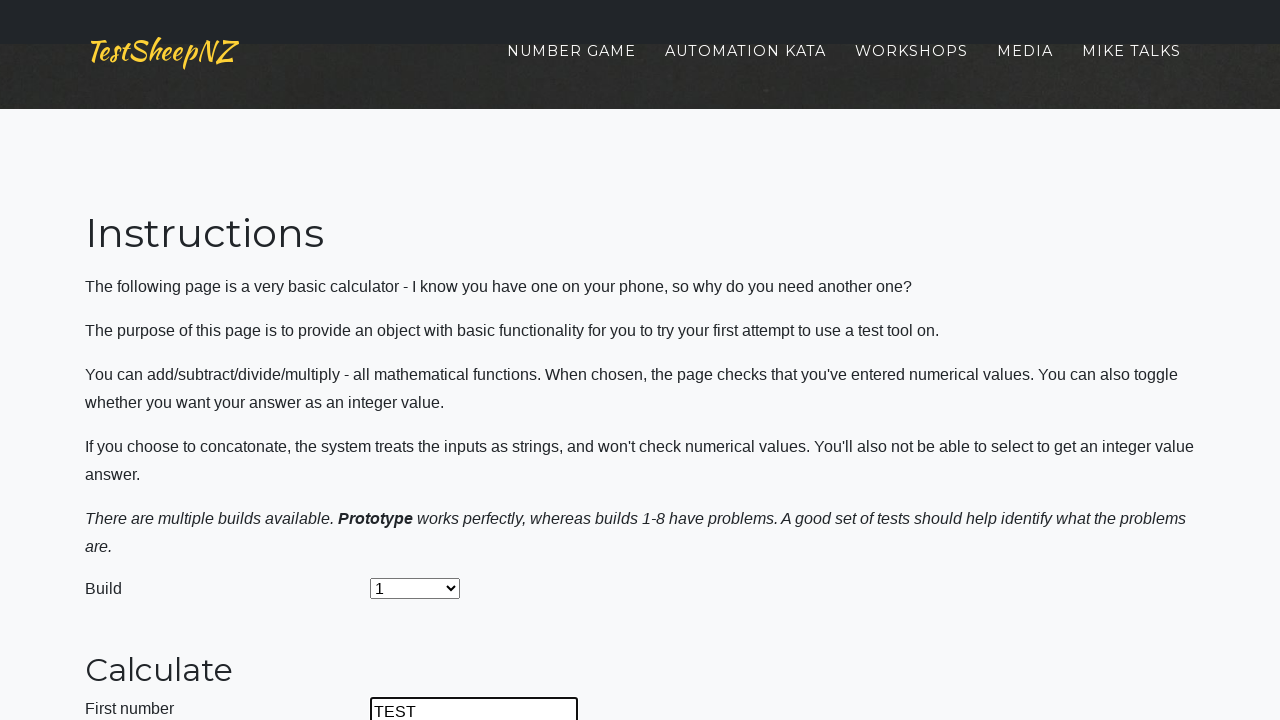

Entered 'uht56' in second number field on input[name='number2']
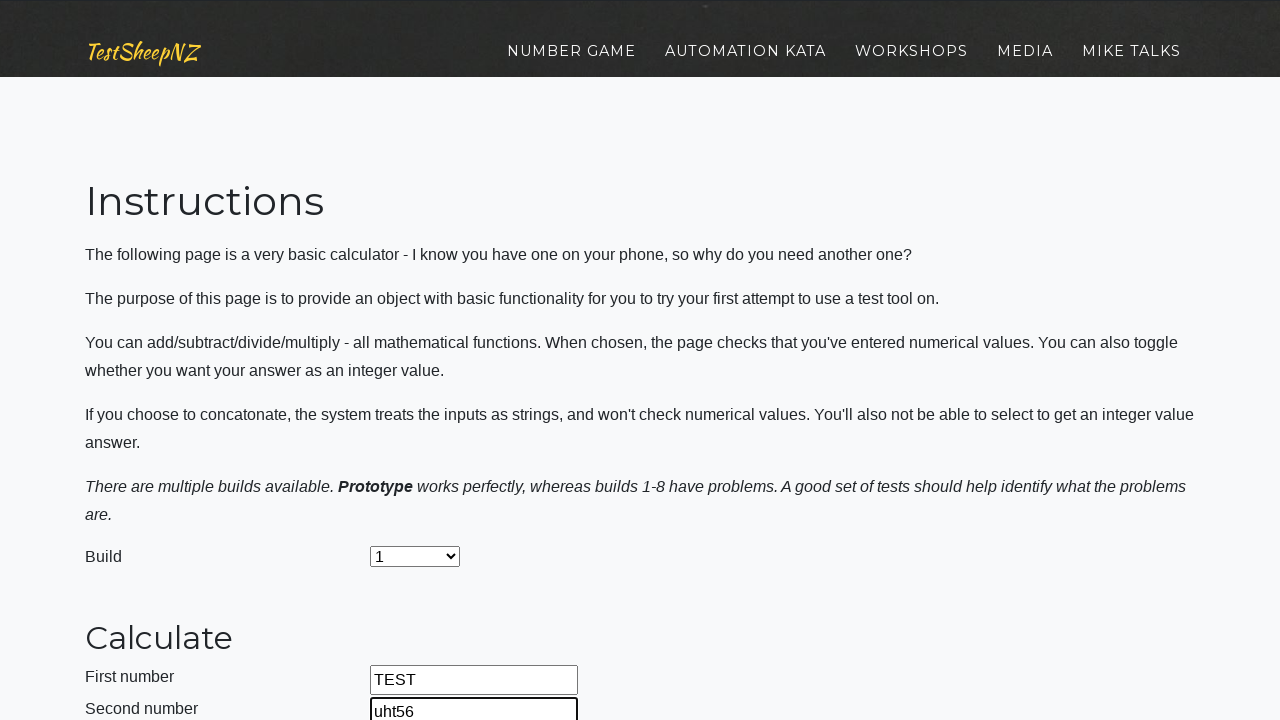

Clicked calculate button at (422, 383) on #calculateButton
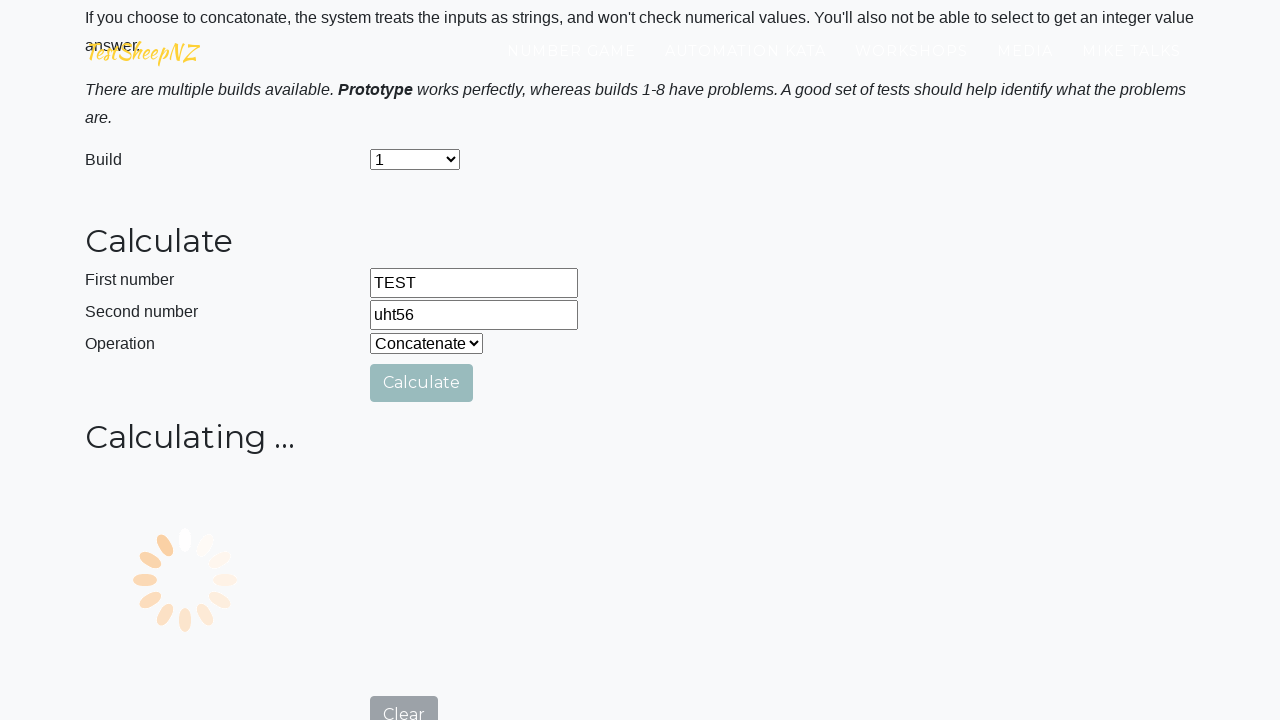

Result field loaded and is visible
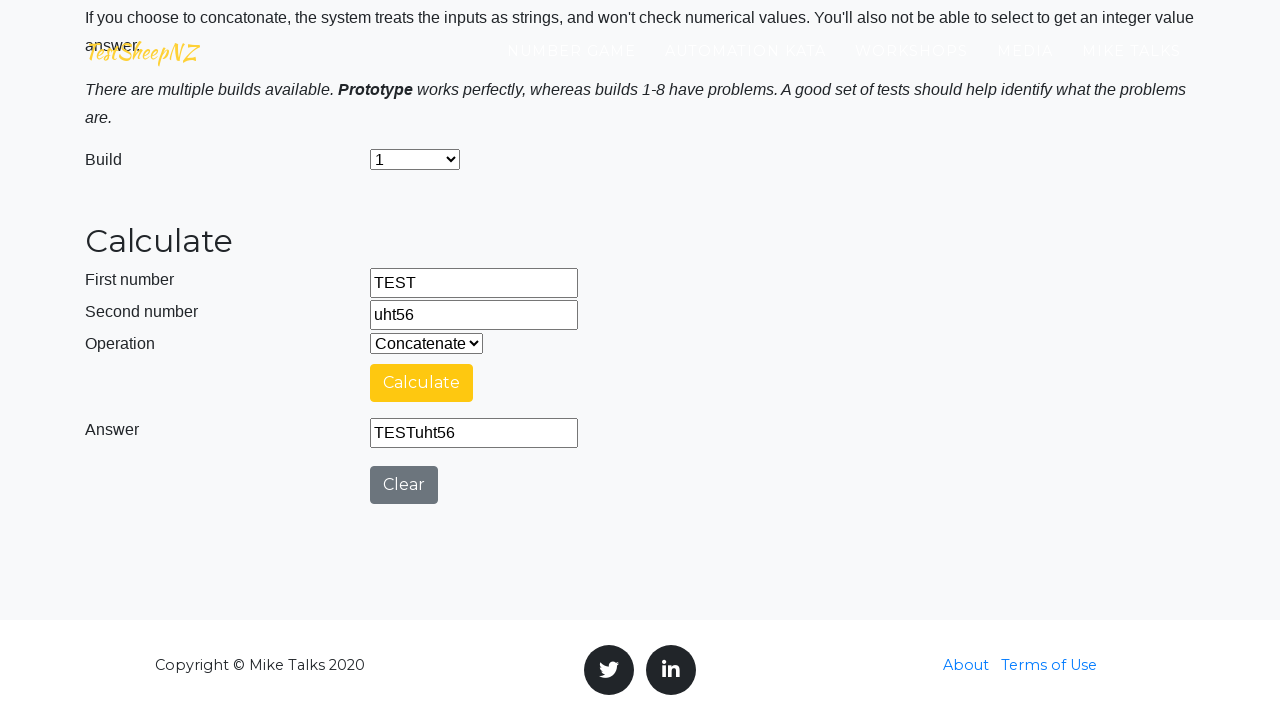

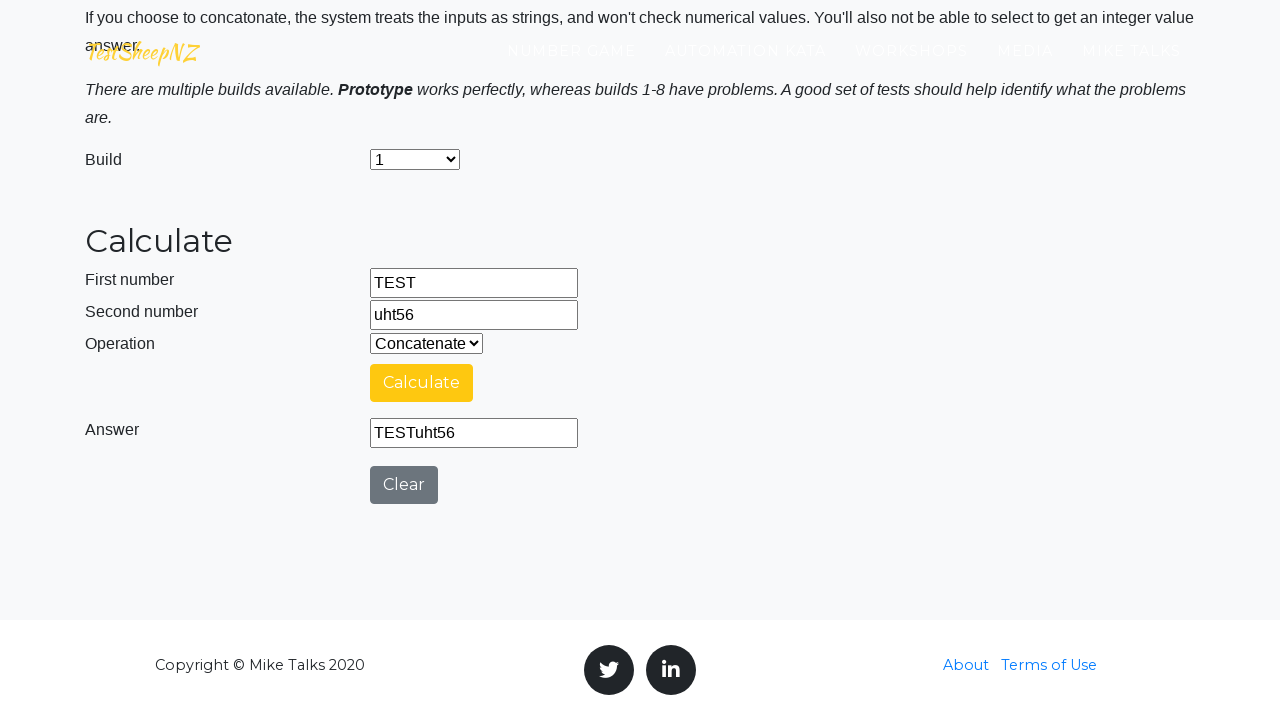